Tests login form validation by entering a valid username but invalid password and verifying the error message

Starting URL: http://the-internet.herokuapp.com/login

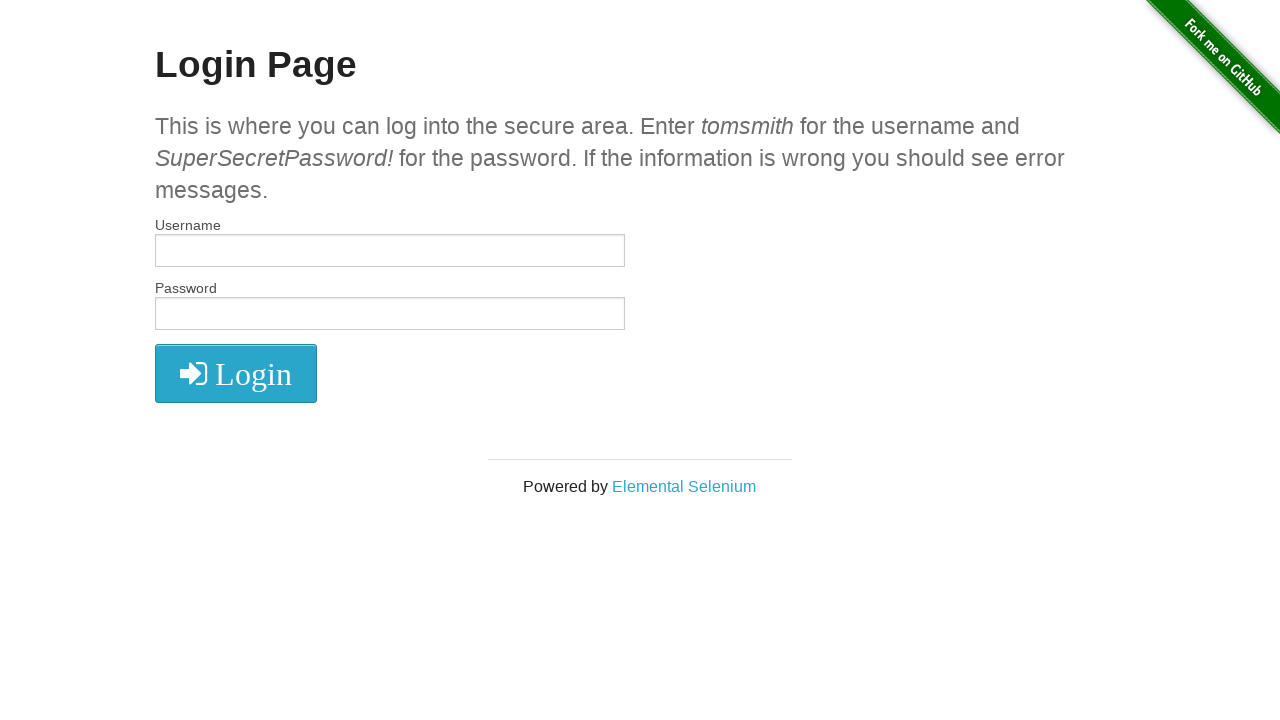

Filled username field with 'tomsmith' on #username
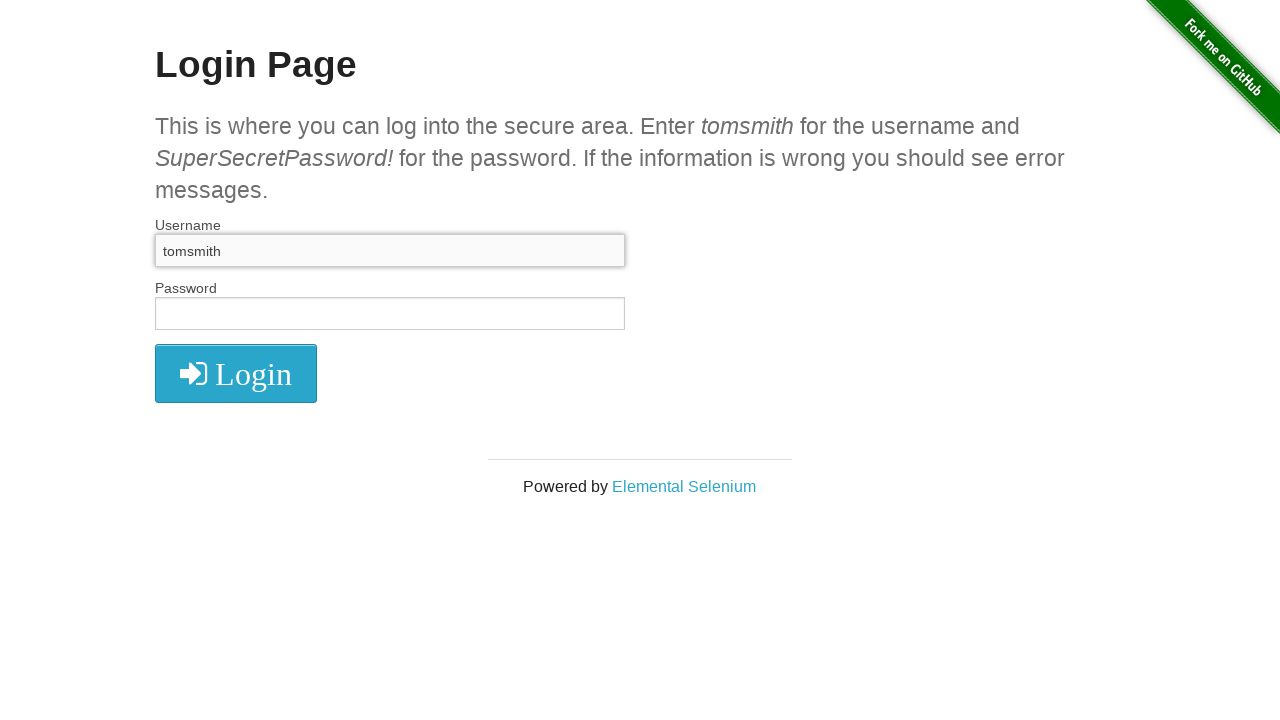

Filled password field with 'SuperSecretPassword' on #password
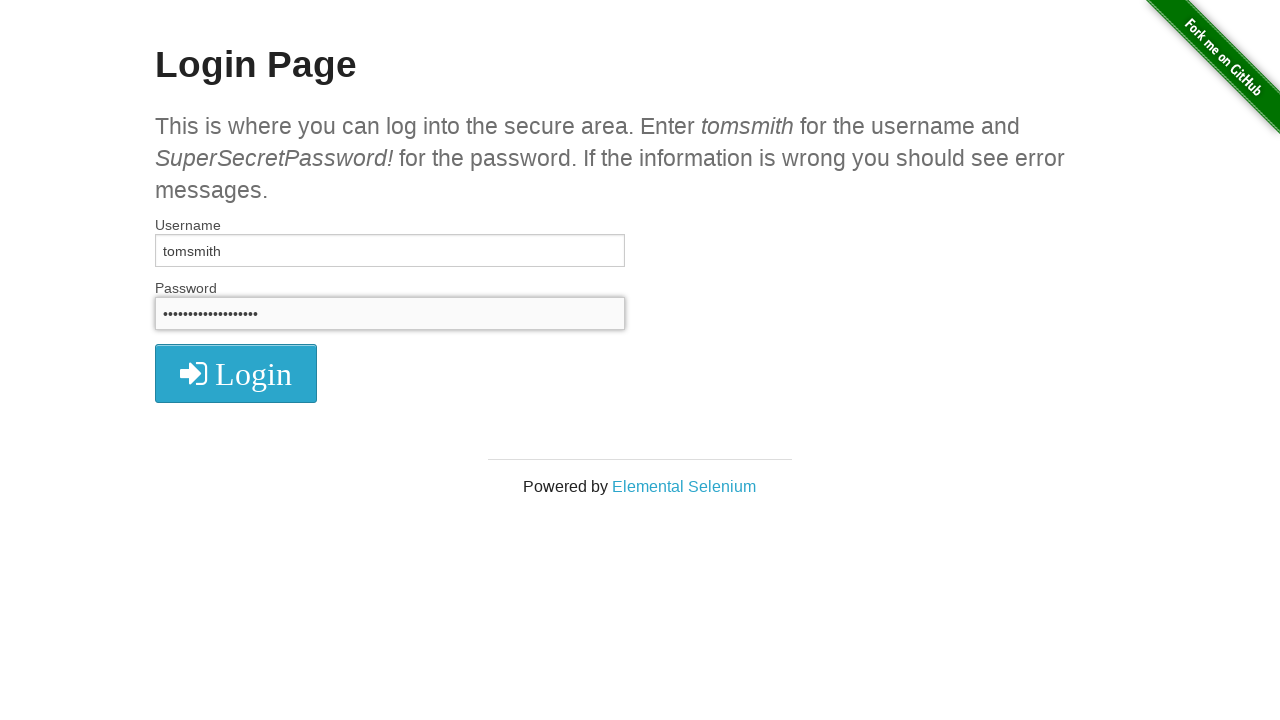

Clicked submit button to attempt login with invalid password at (236, 373) on button[type='submit']
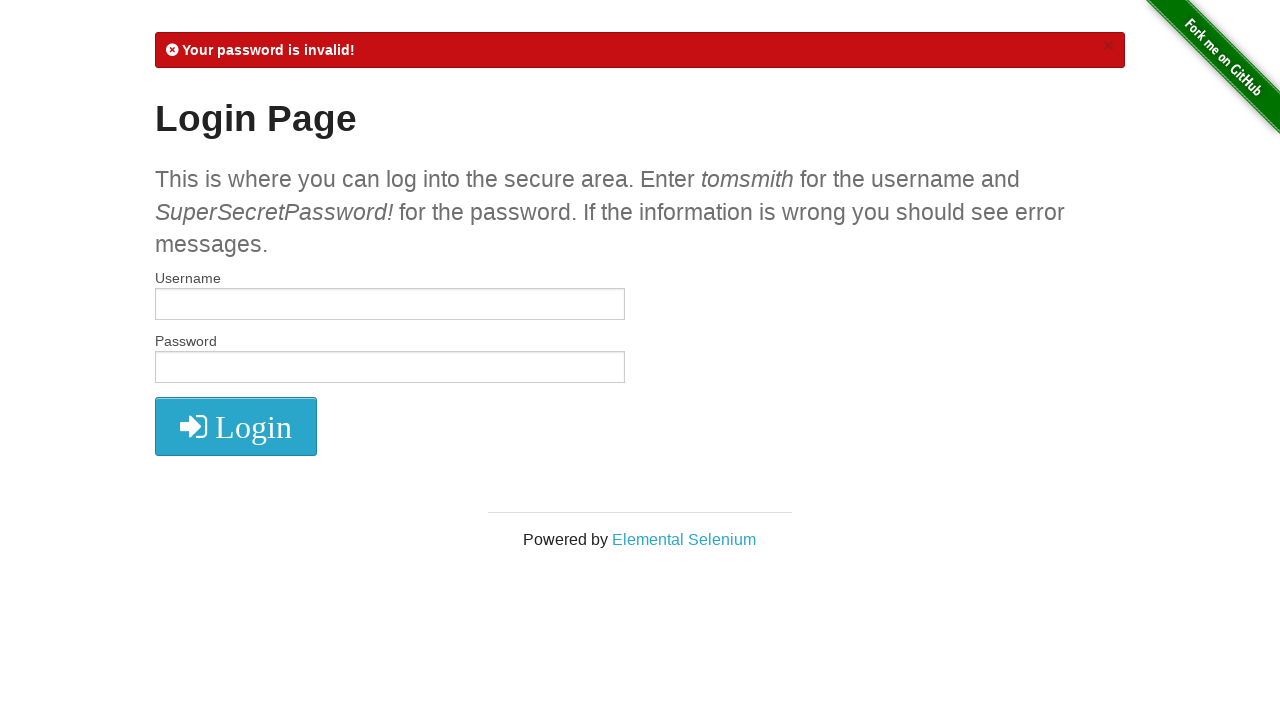

Error message appeared on login form
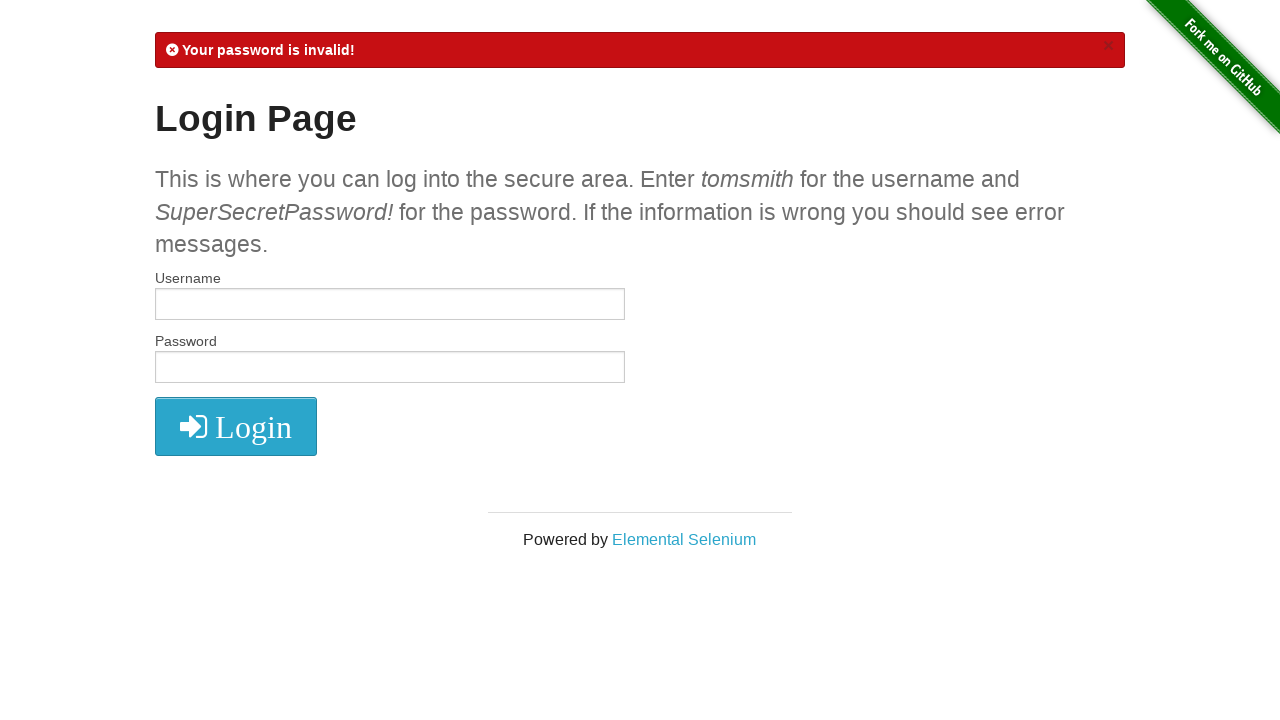

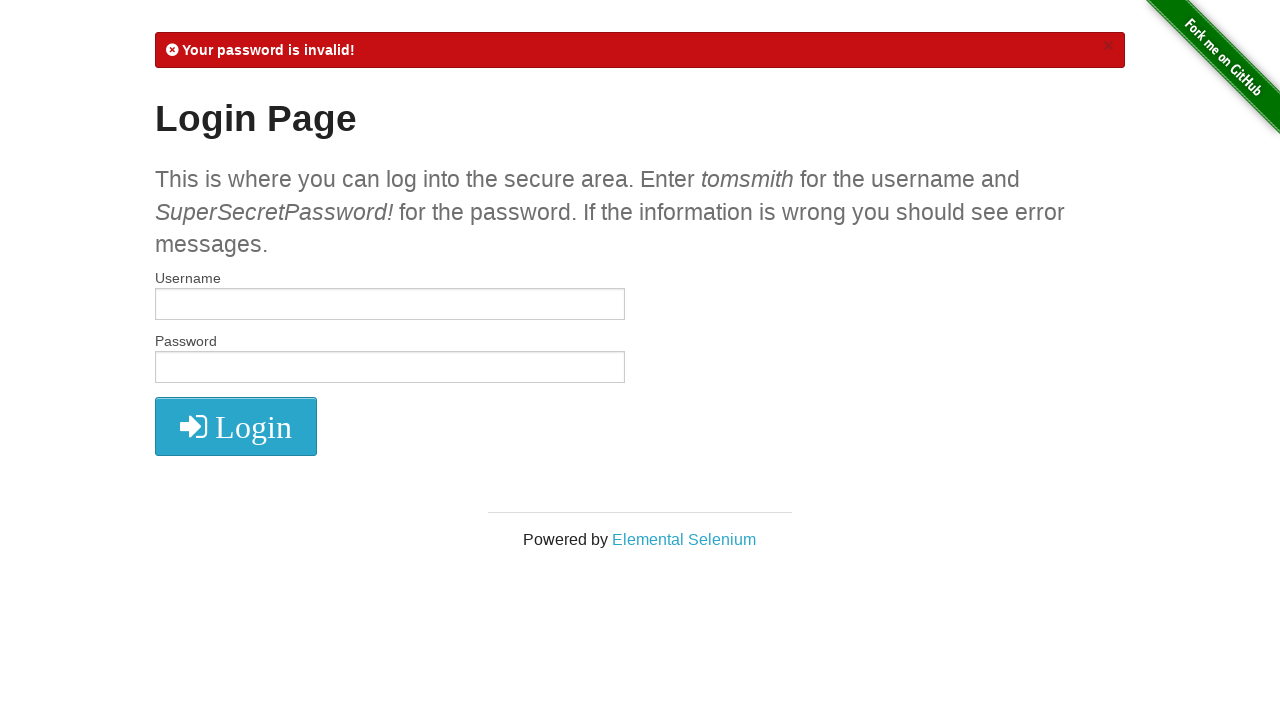